Tests filtering to display all todo items after filtering

Starting URL: https://demo.playwright.dev/todomvc

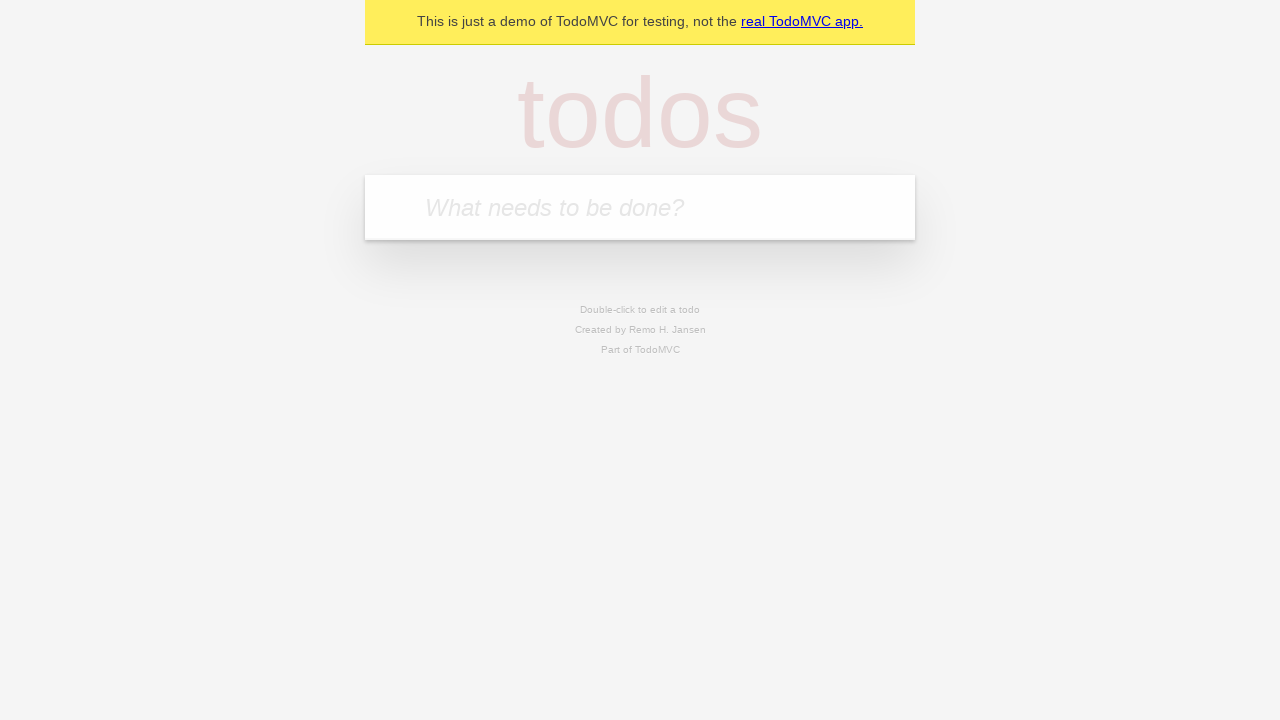

Filled todo input with 'buy some cheese' on internal:attr=[placeholder="What needs to be done?"i]
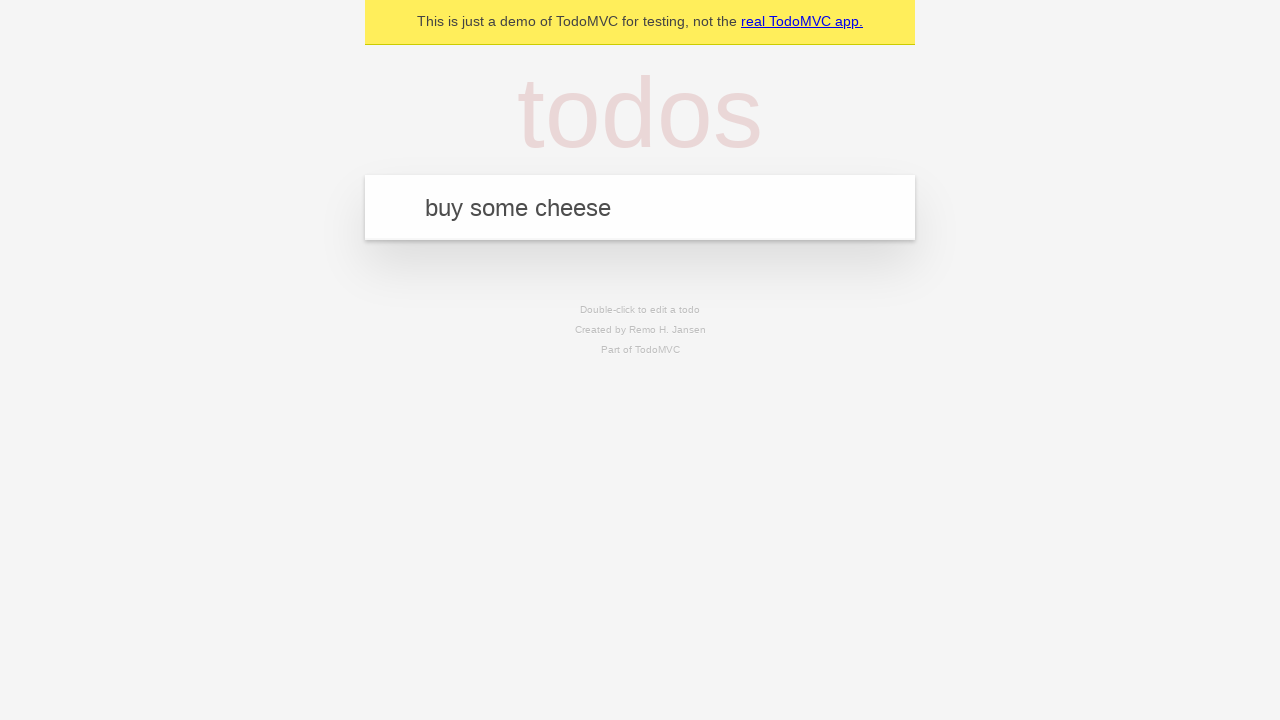

Pressed Enter to create first todo on internal:attr=[placeholder="What needs to be done?"i]
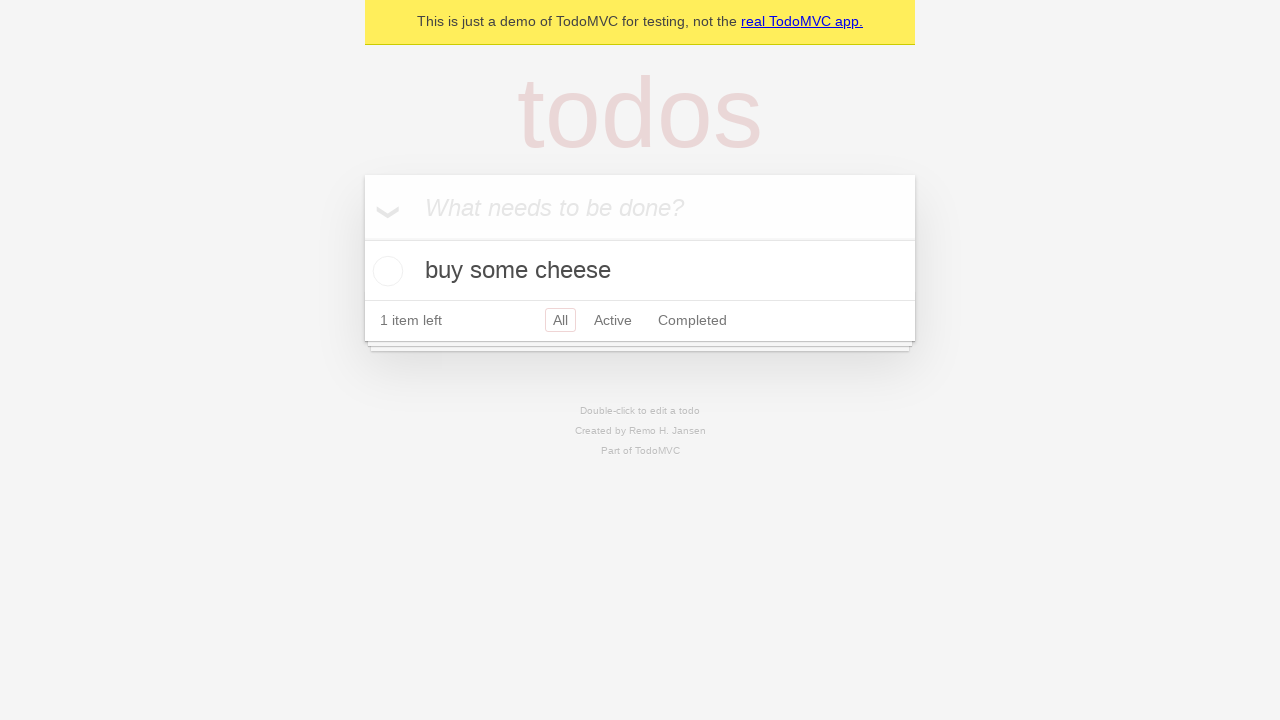

Filled todo input with 'feed the cat' on internal:attr=[placeholder="What needs to be done?"i]
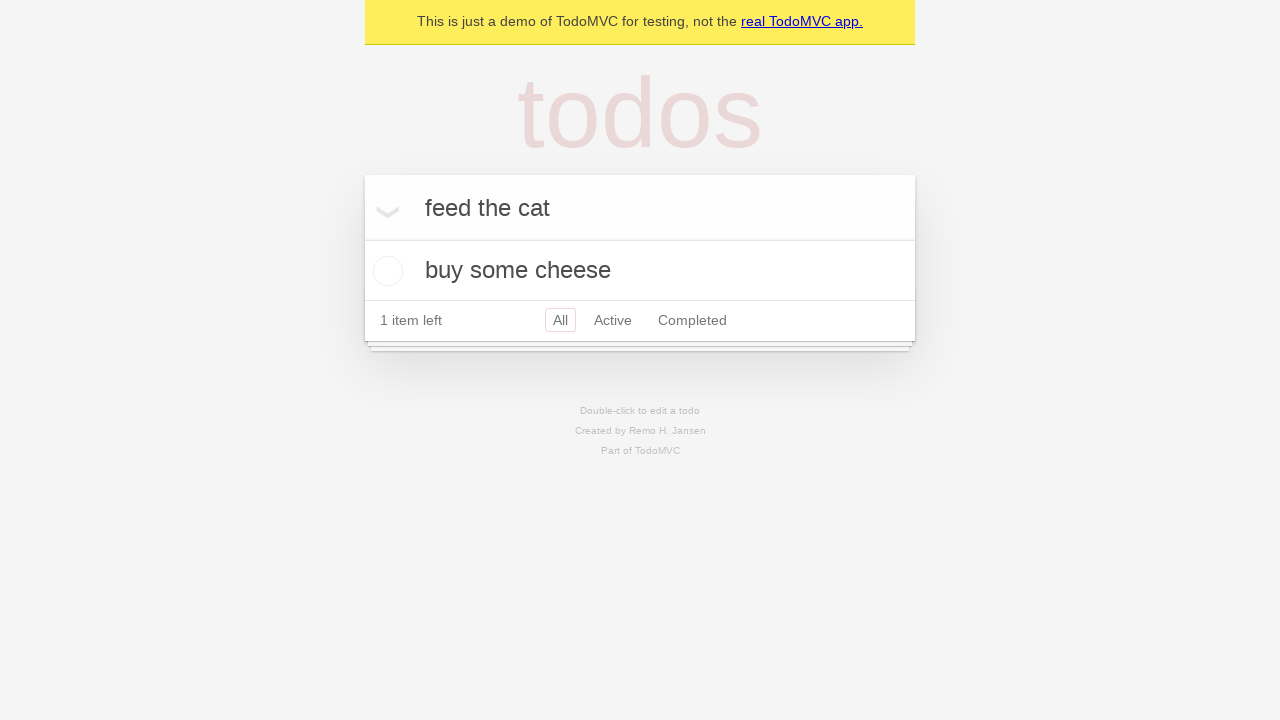

Pressed Enter to create second todo on internal:attr=[placeholder="What needs to be done?"i]
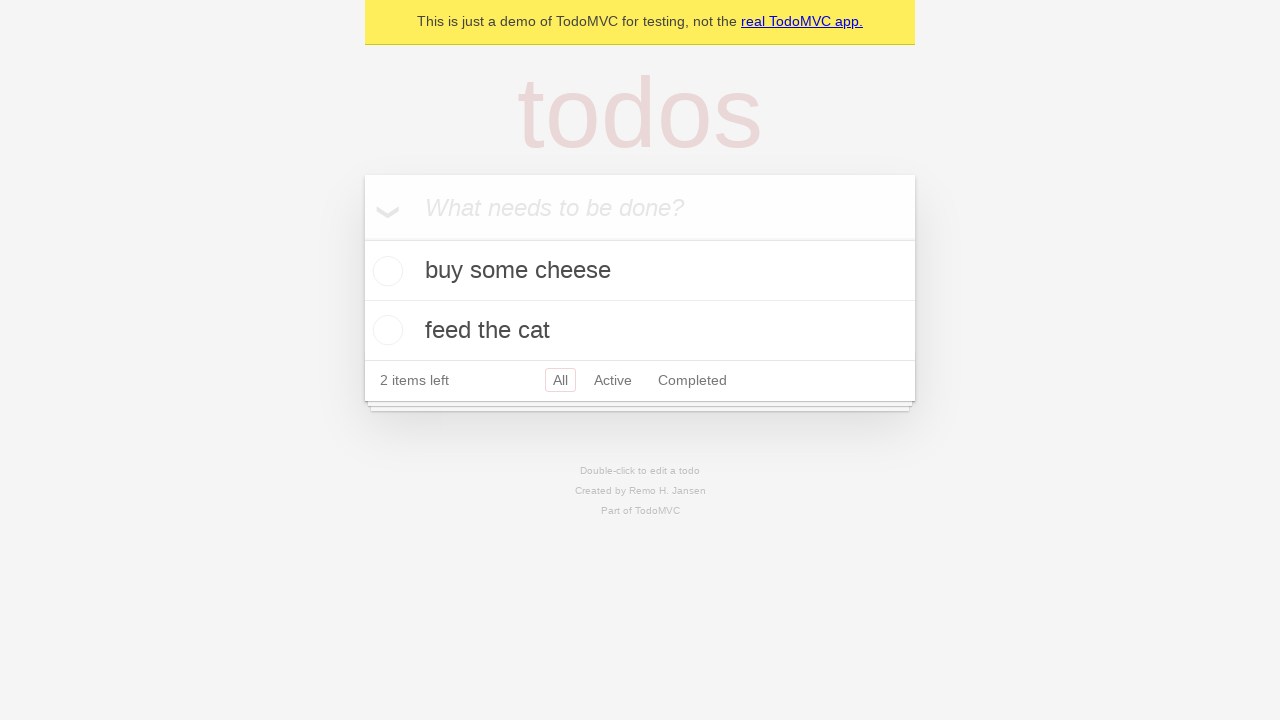

Filled todo input with 'book a doctors appointment' on internal:attr=[placeholder="What needs to be done?"i]
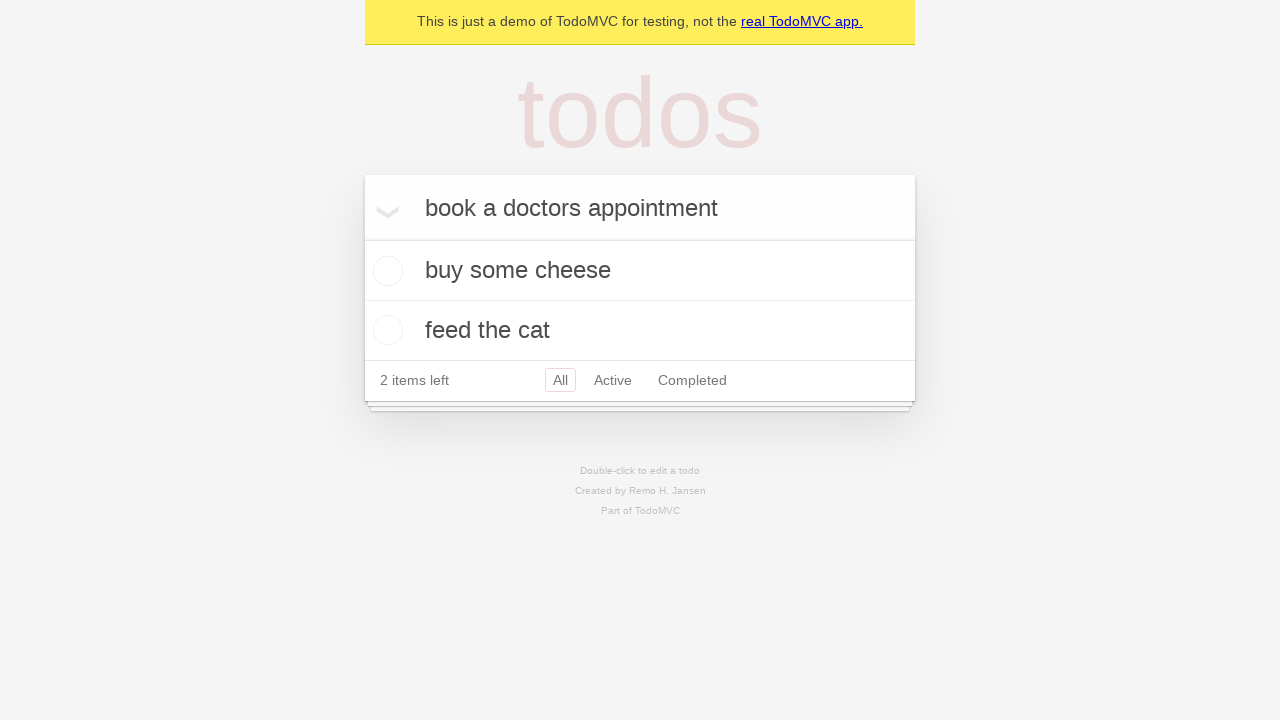

Pressed Enter to create third todo on internal:attr=[placeholder="What needs to be done?"i]
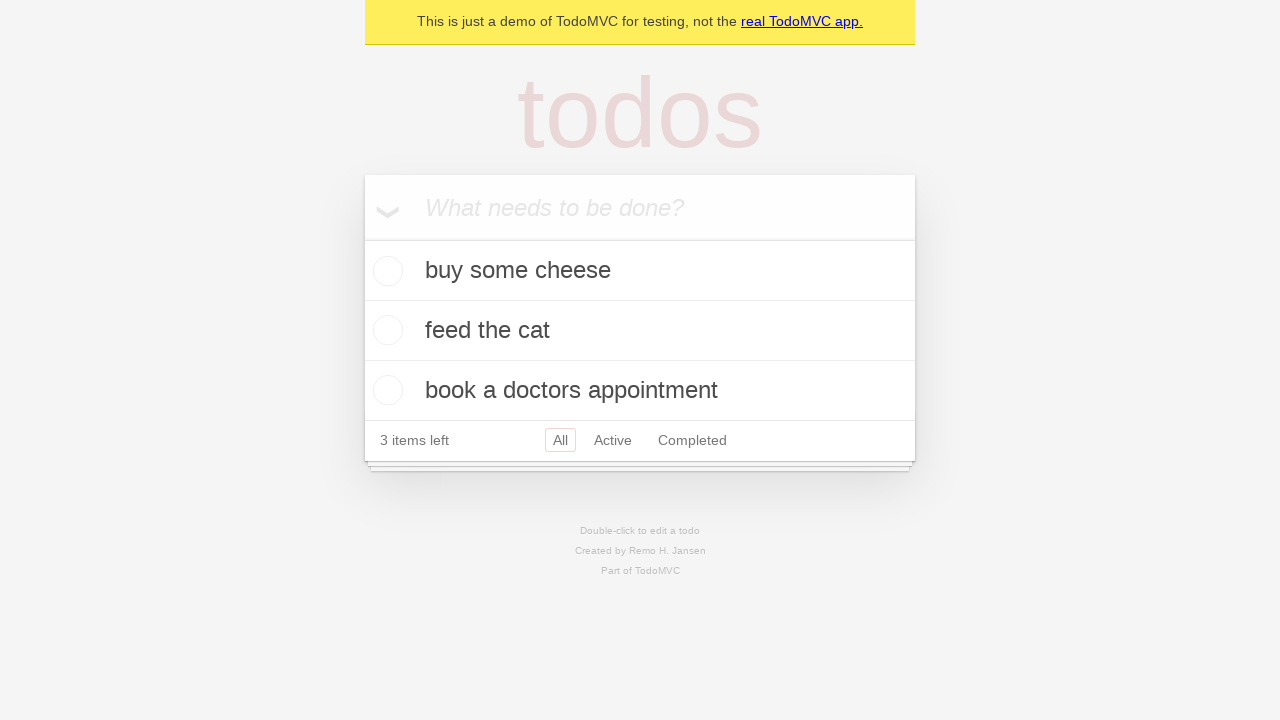

Checked the second todo item checkbox at (385, 330) on internal:testid=[data-testid="todo-item"s] >> nth=1 >> internal:role=checkbox
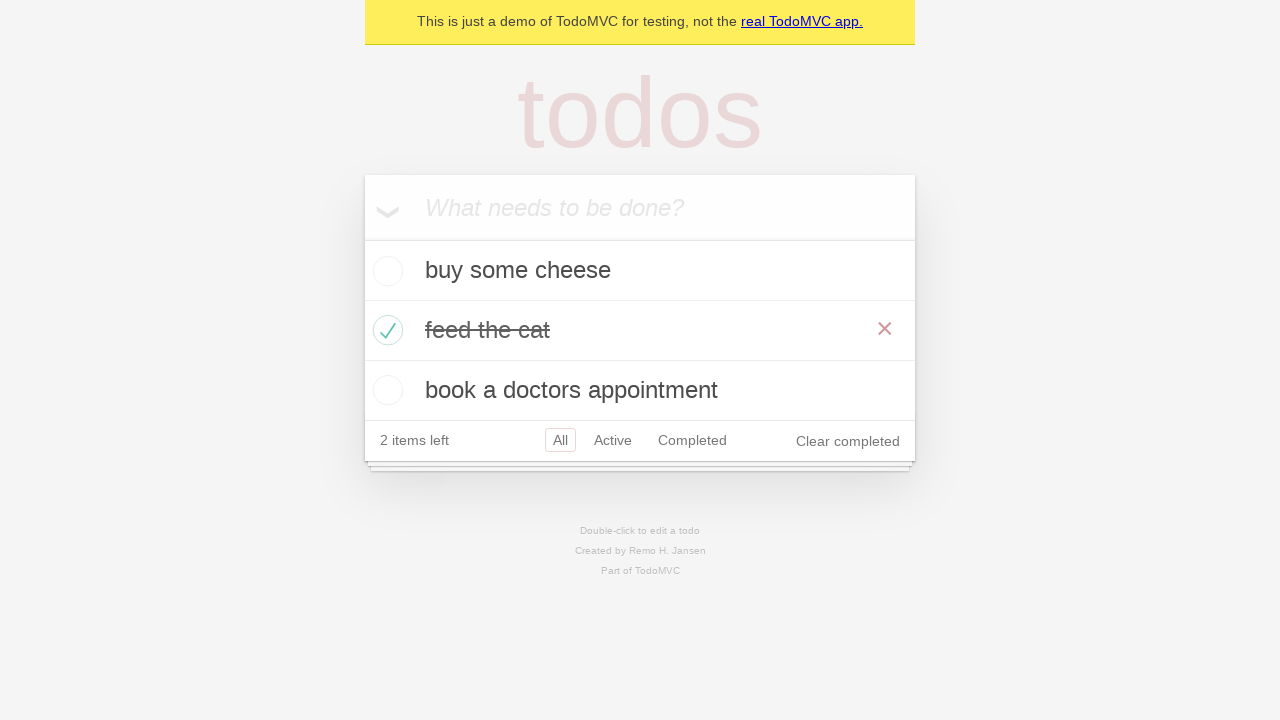

Clicked Active filter to display only active todos at (613, 440) on internal:role=link[name="Active"i]
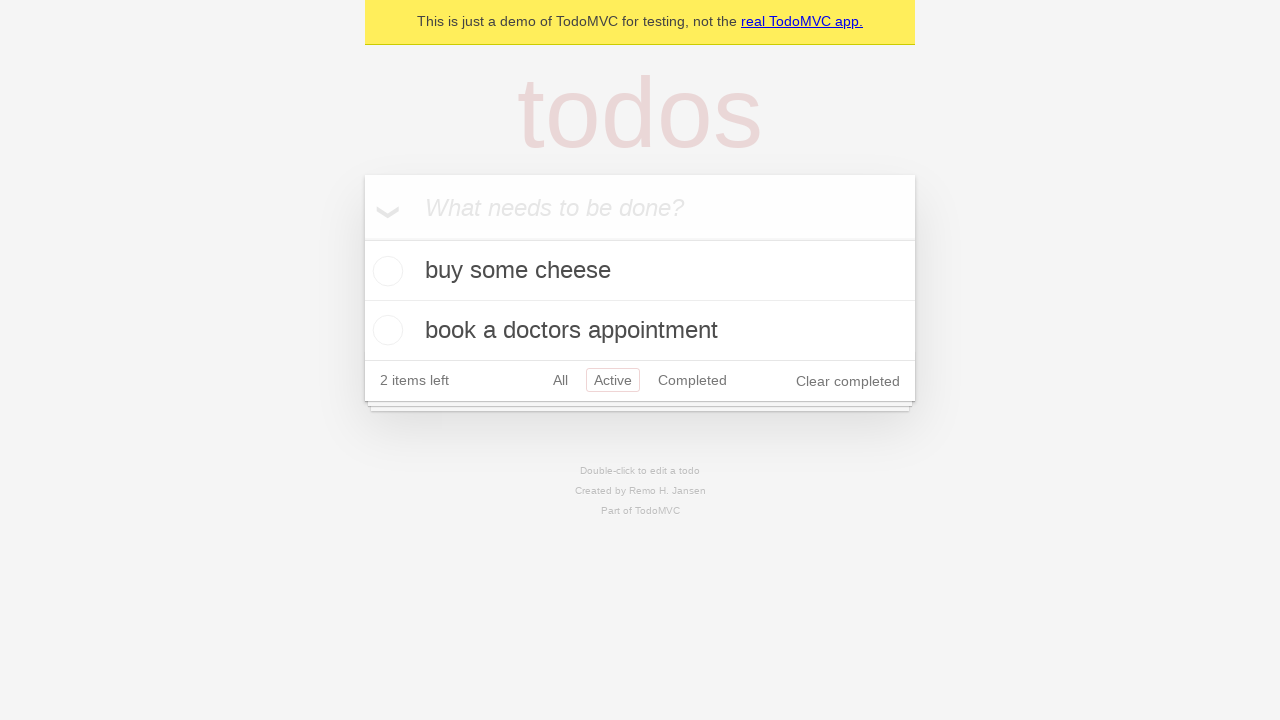

Clicked Completed filter to display only completed todos at (692, 380) on internal:role=link[name="Completed"i]
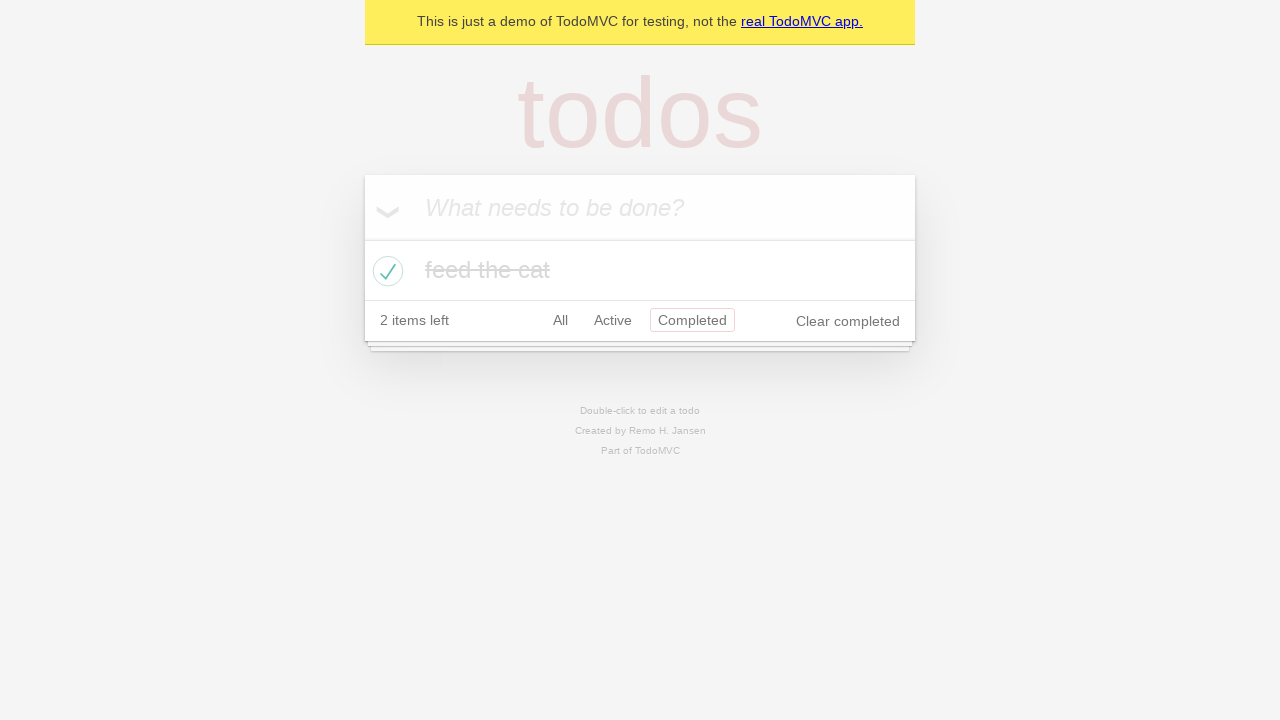

Clicked All filter to display all todos at (560, 320) on internal:role=link[name="All"i]
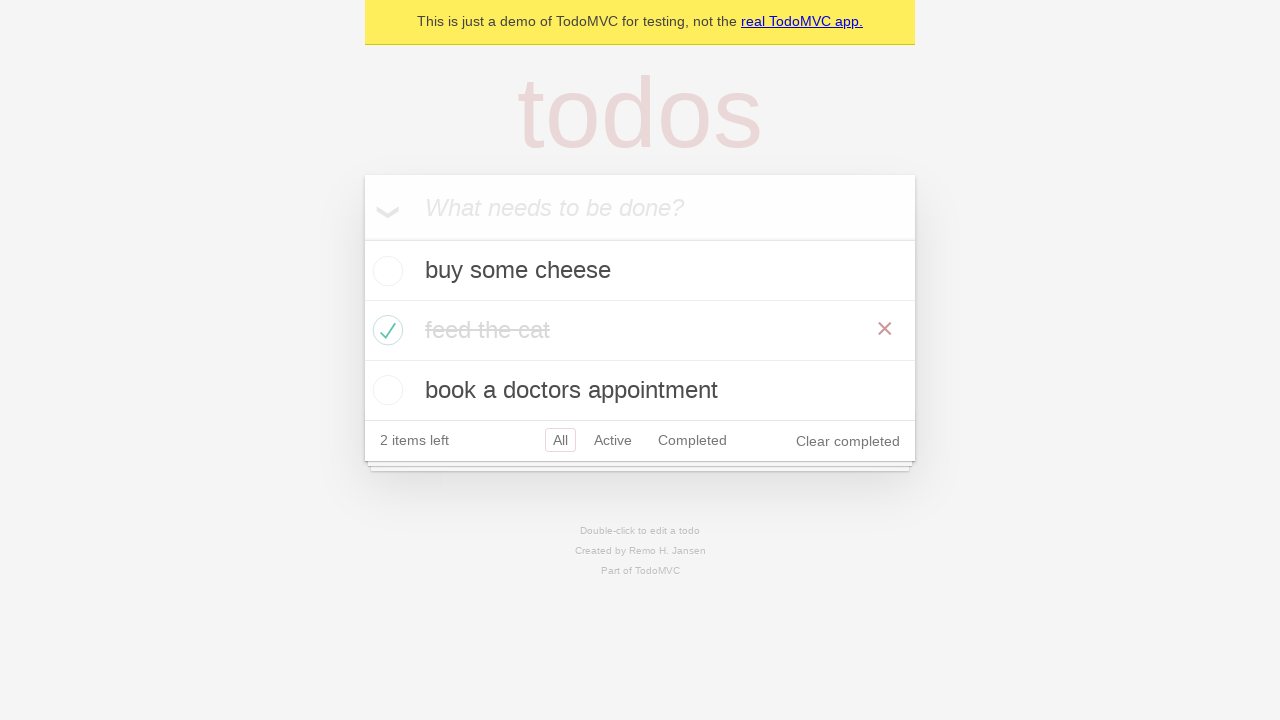

Verified all 3 todo items are displayed
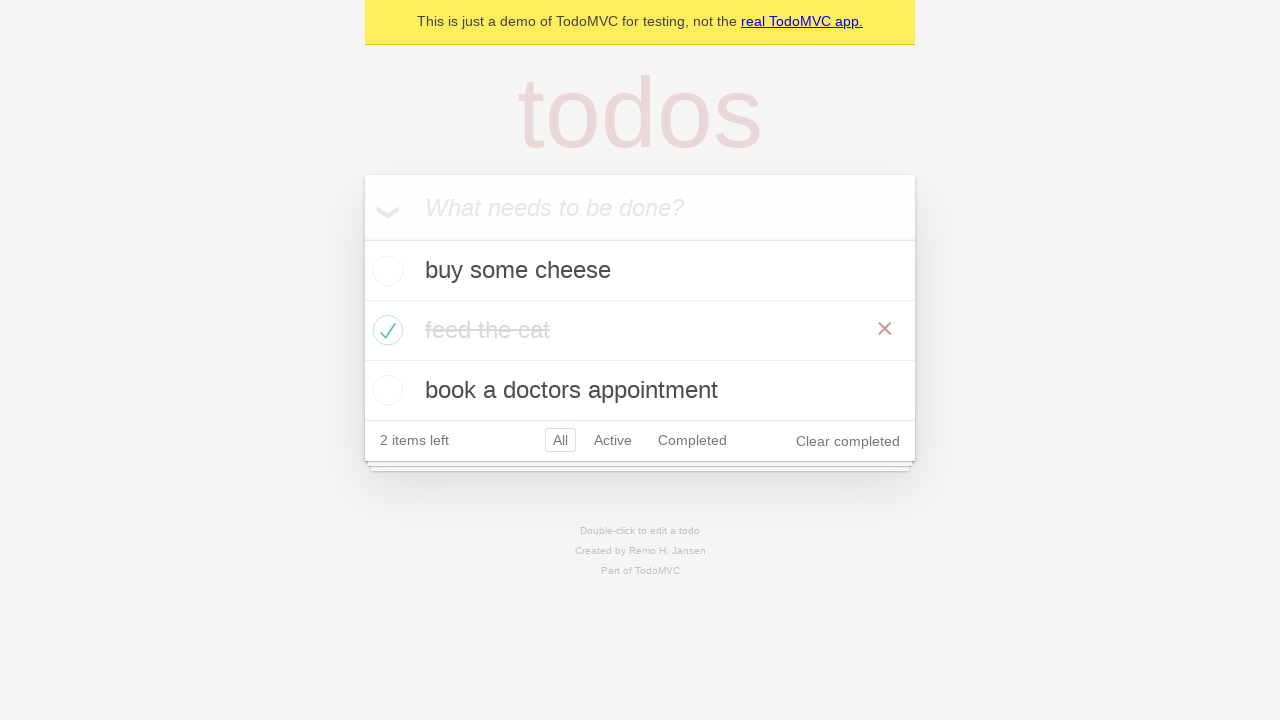

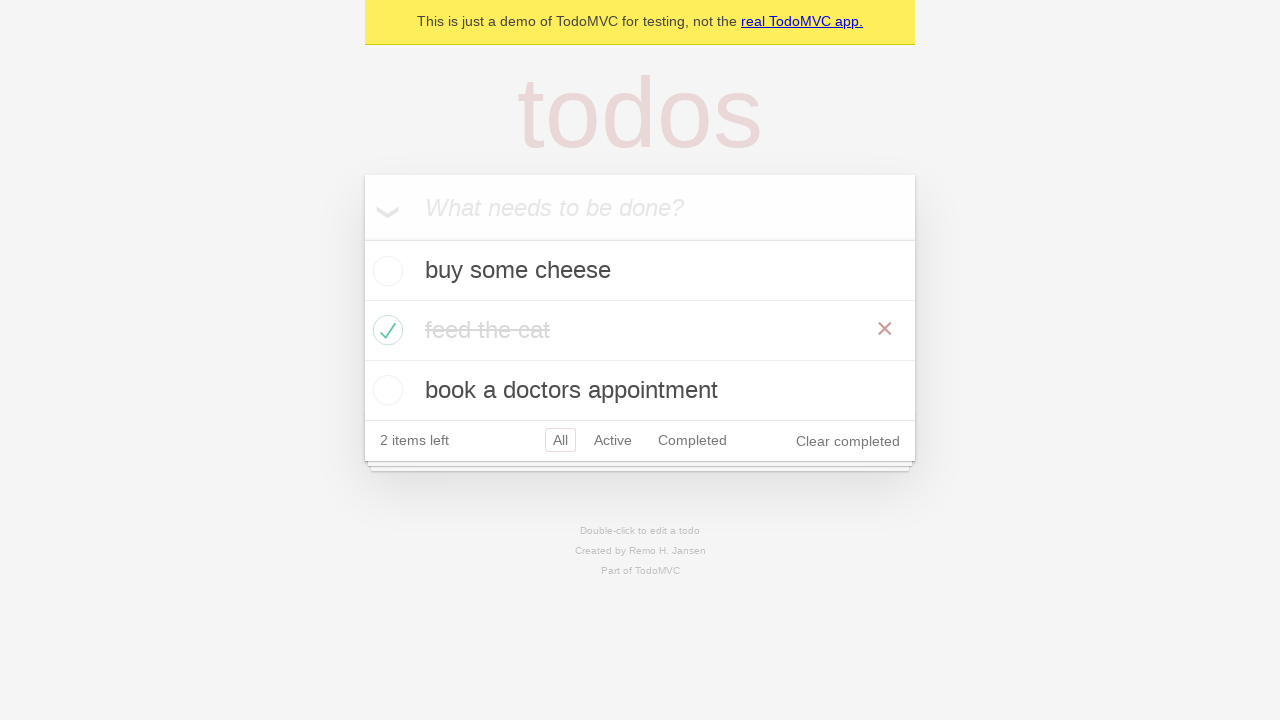